Tests handling multiple browser windows by clicking a link that opens a new window, then switching between parent and child windows to verify their titles and URLs.

Starting URL: https://opensource-demo.orangehrmlive.com/web/index.php/auth/login

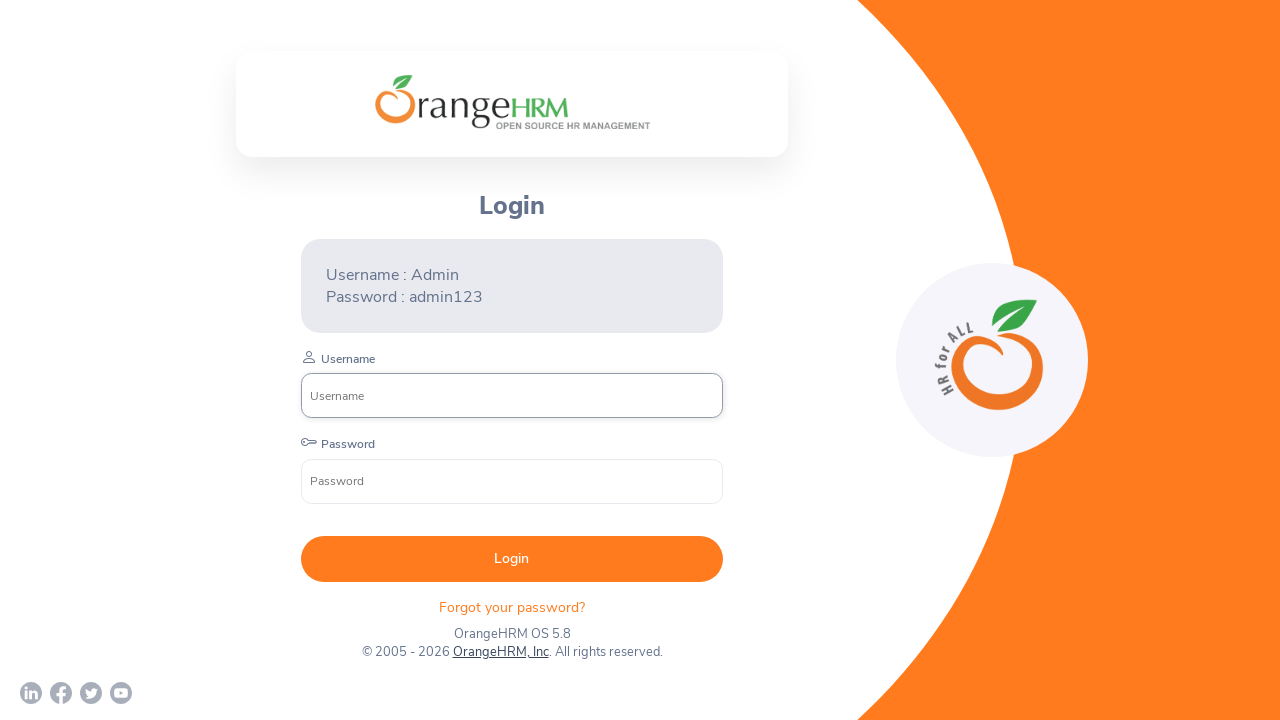

Clicked OrangeHRM, Inc link to open new window at (500, 652) on xpath=//a[normalize-space()='OrangeHRM, Inc']
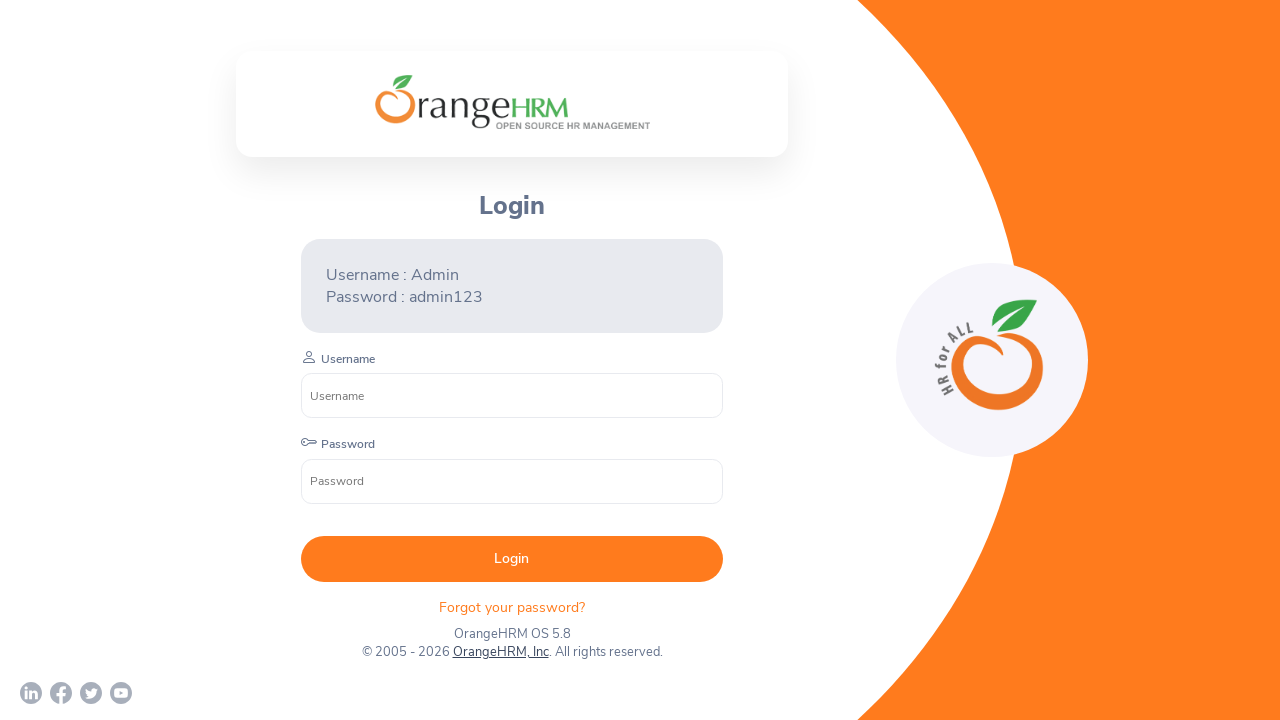

Captured new child window page object
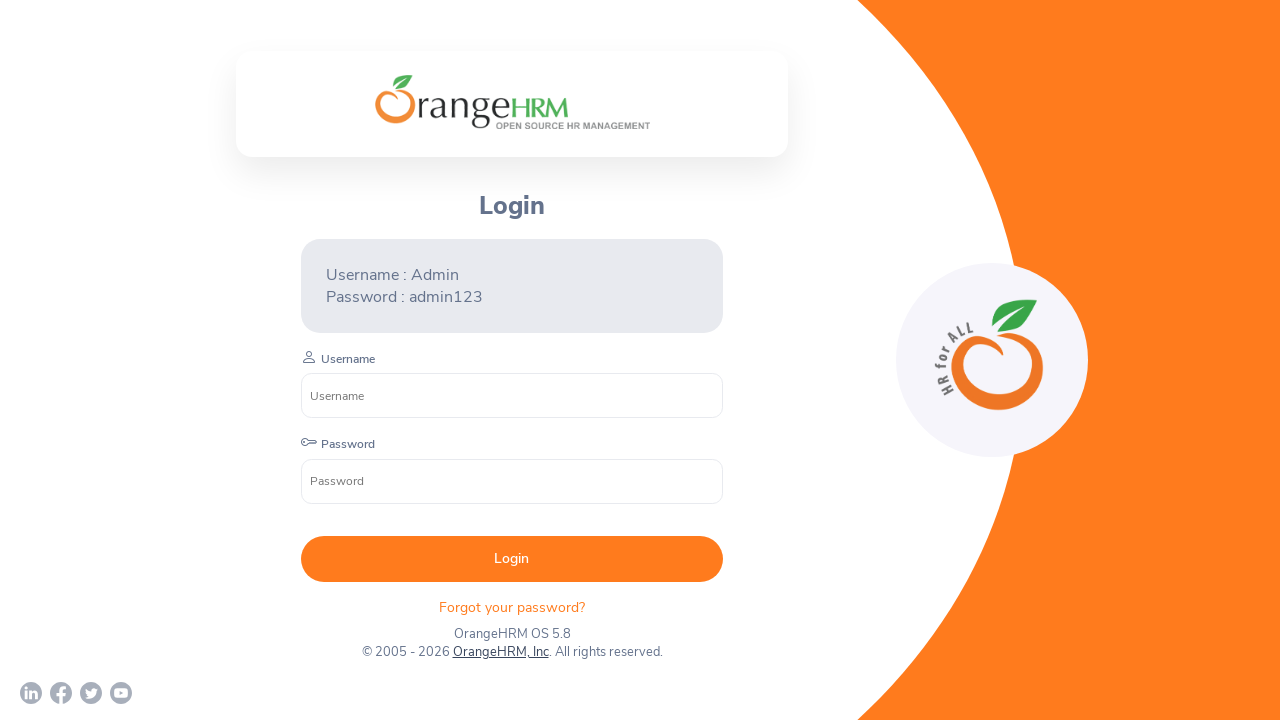

Child window page loaded successfully
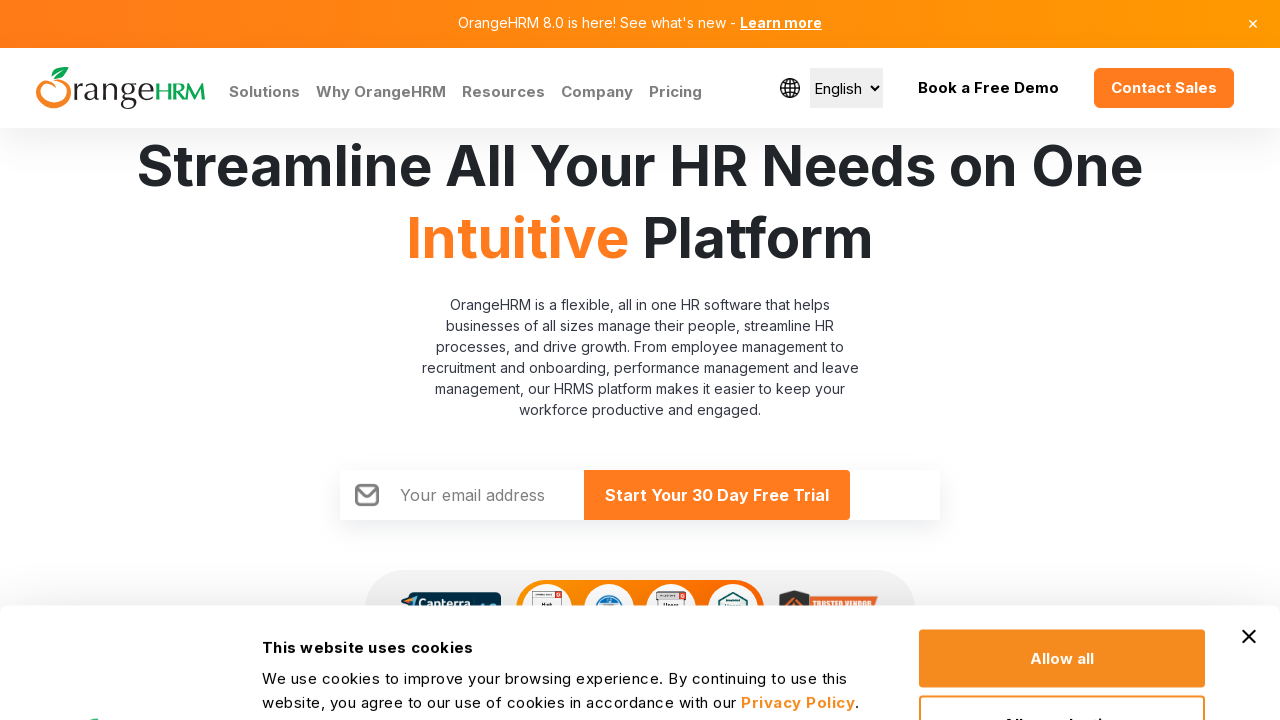

Retrieved child window title: Human Resources Management Software | HRMS | OrangeHRM
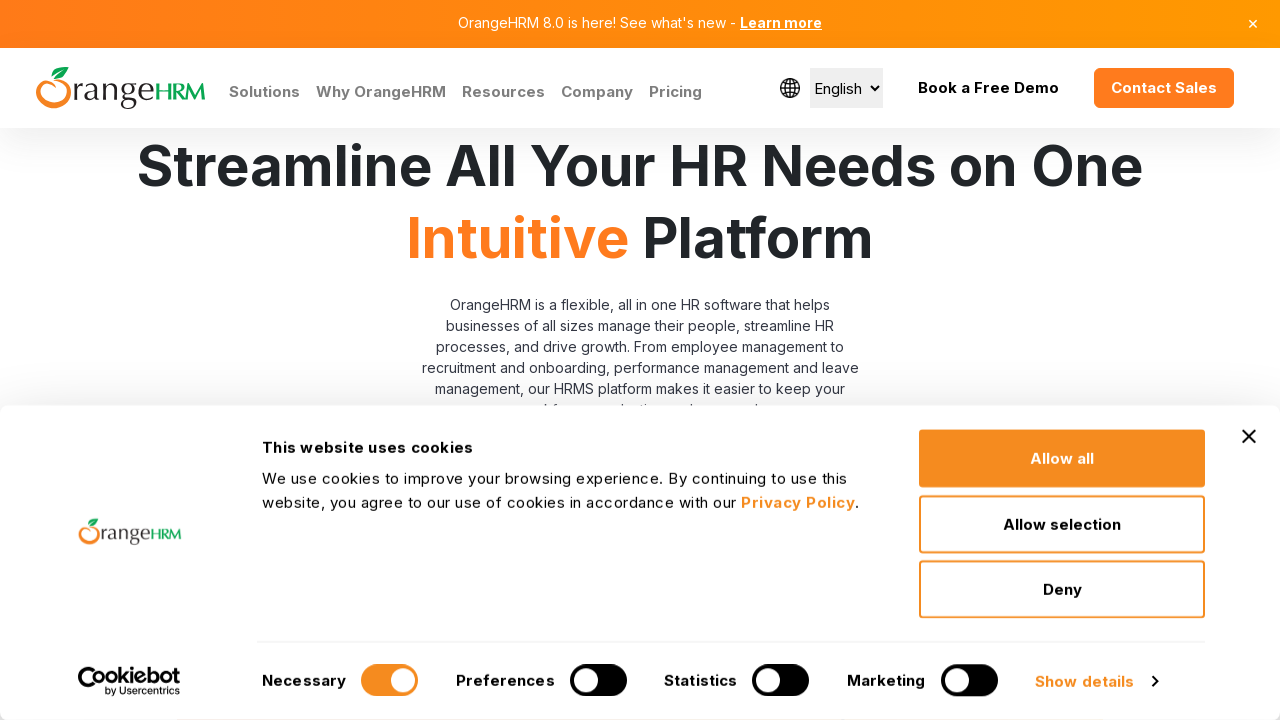

Retrieved child window URL: https://www.orangehrm.com/
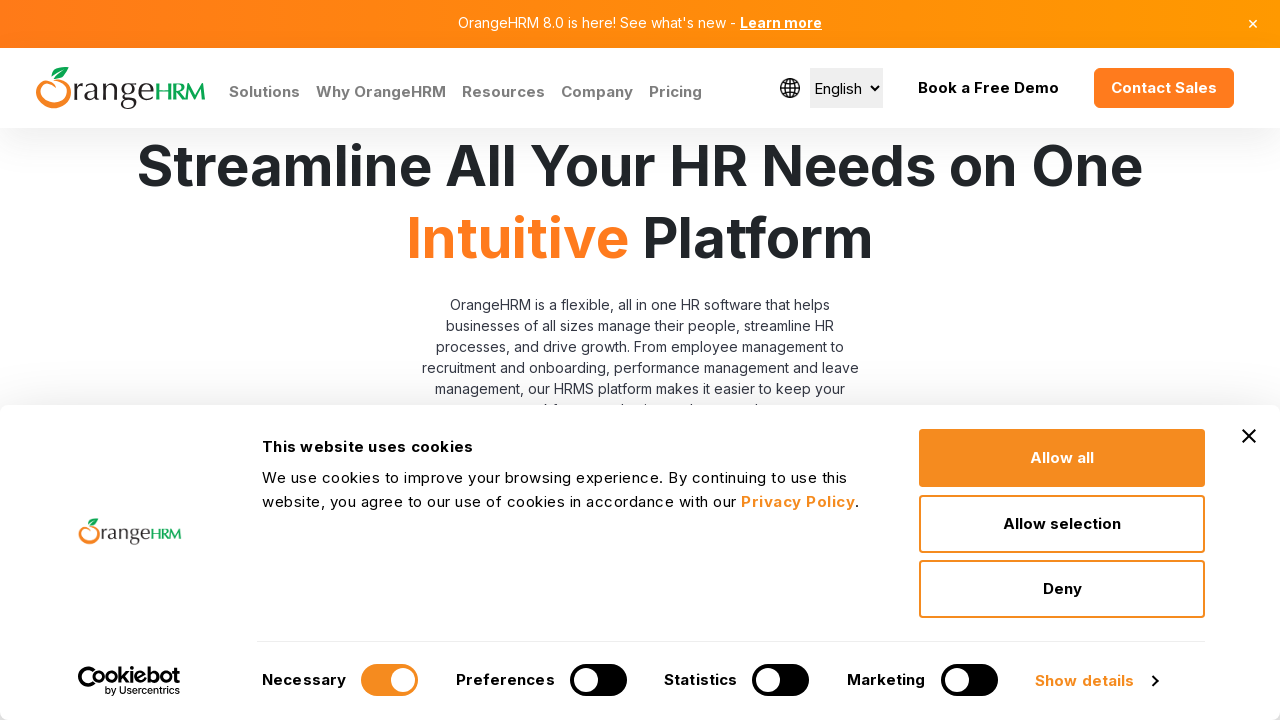

Retrieved parent window title: OrangeHRM
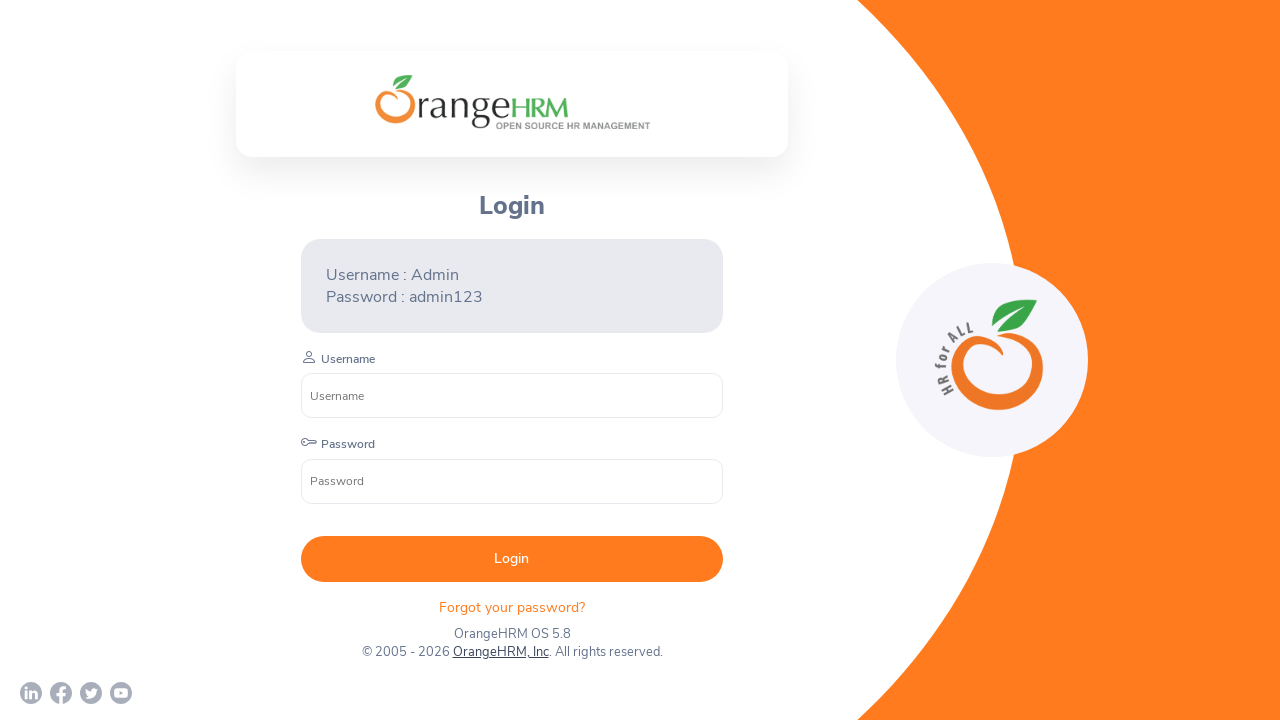

Verified OrangeHRM page in context with URL: https://www.orangehrm.com/
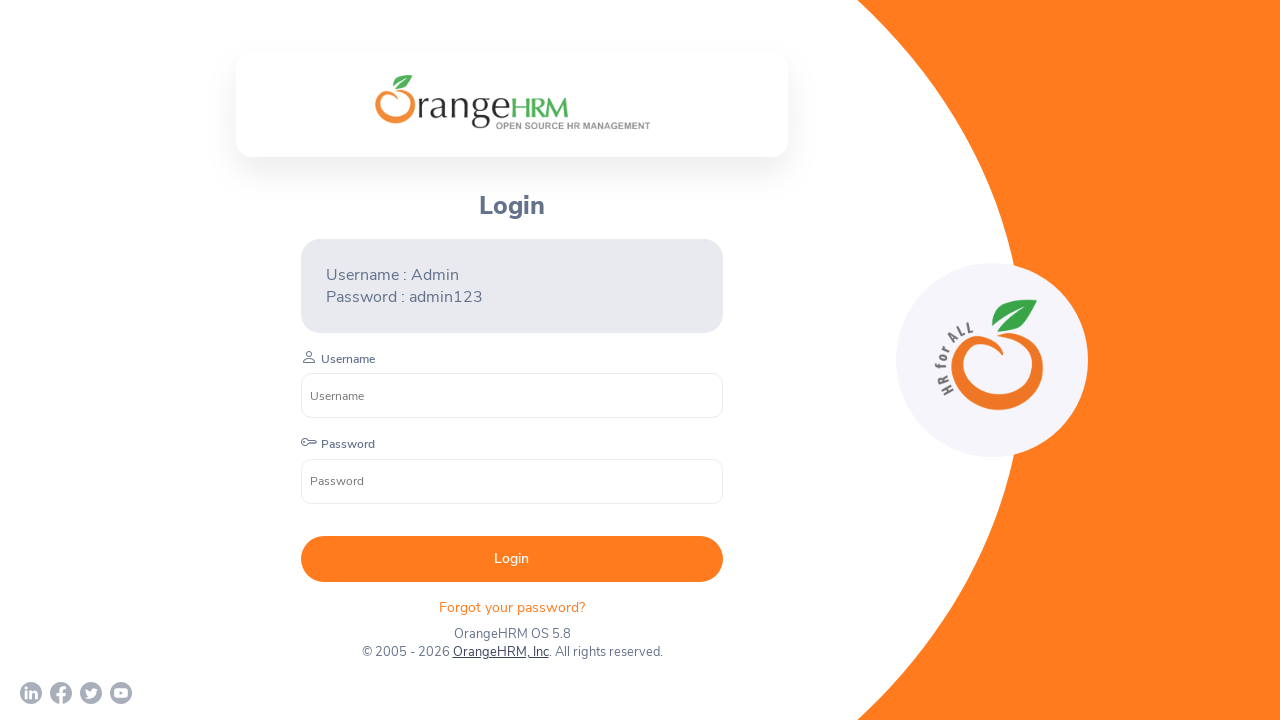

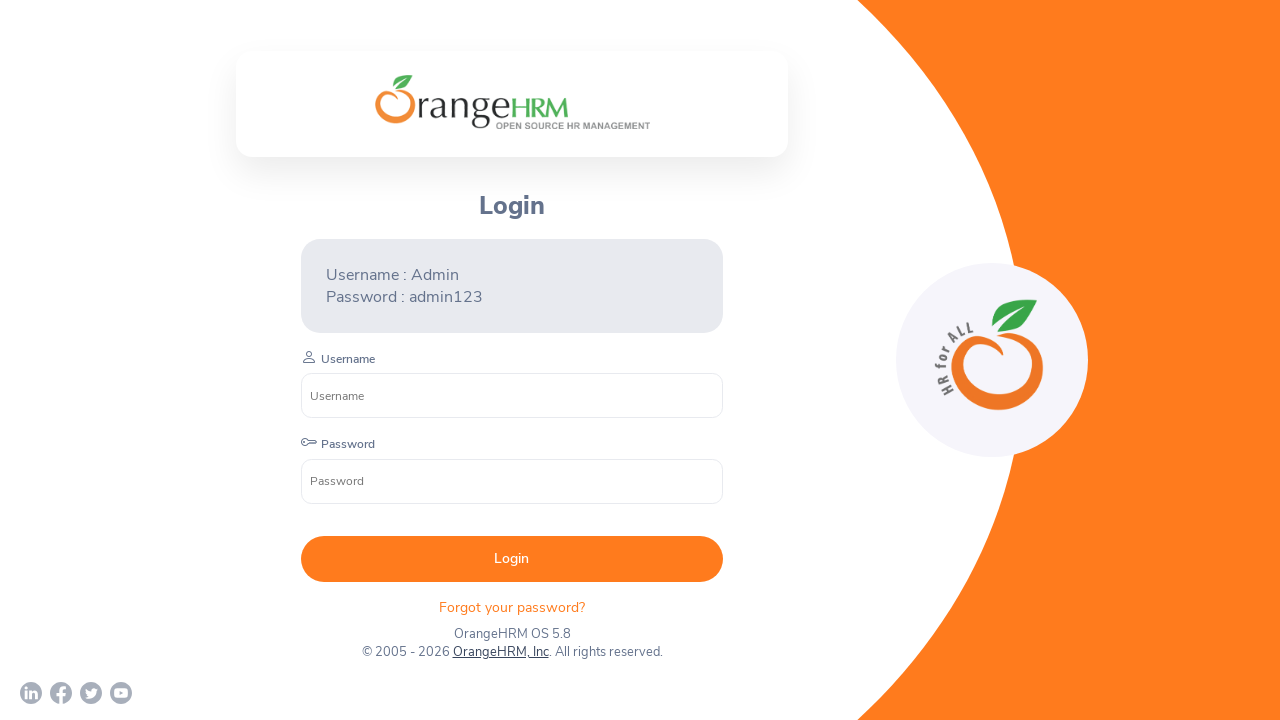